Navigates to the Holland America cruise line website and maximizes the browser window.

Starting URL: http://www.hollandamerica.com/

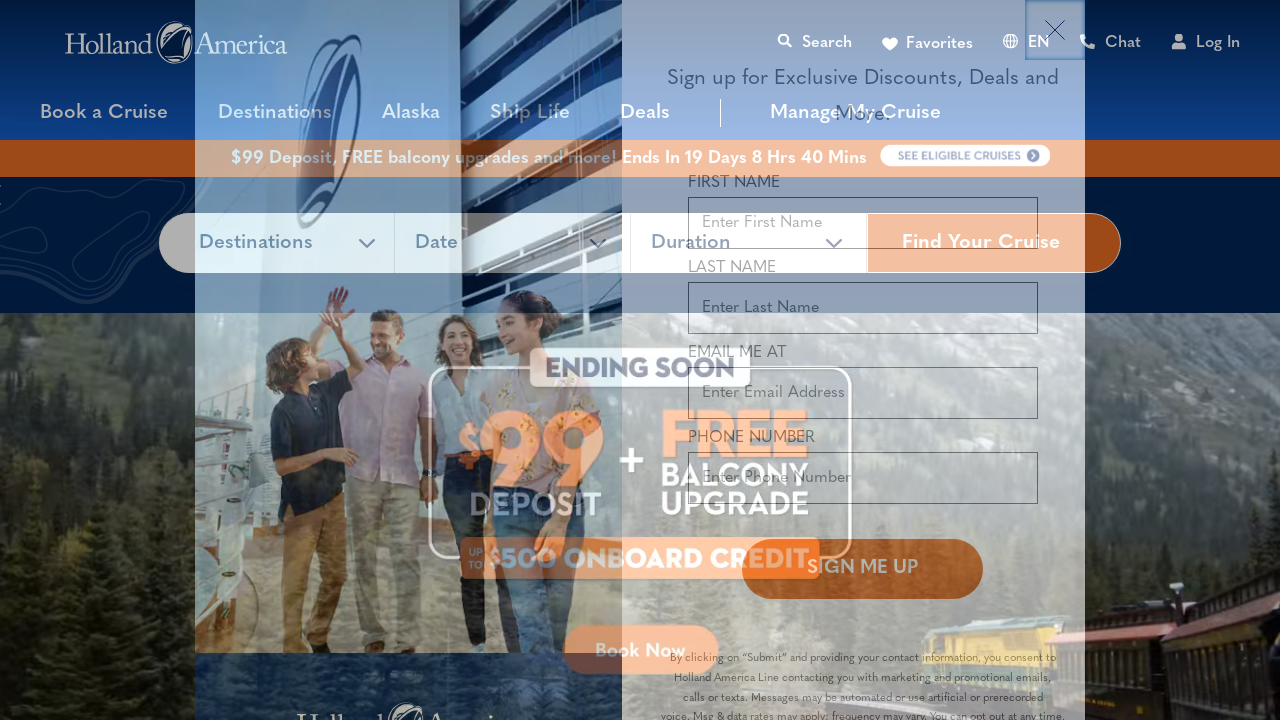

Navigated to Holland America cruise line website
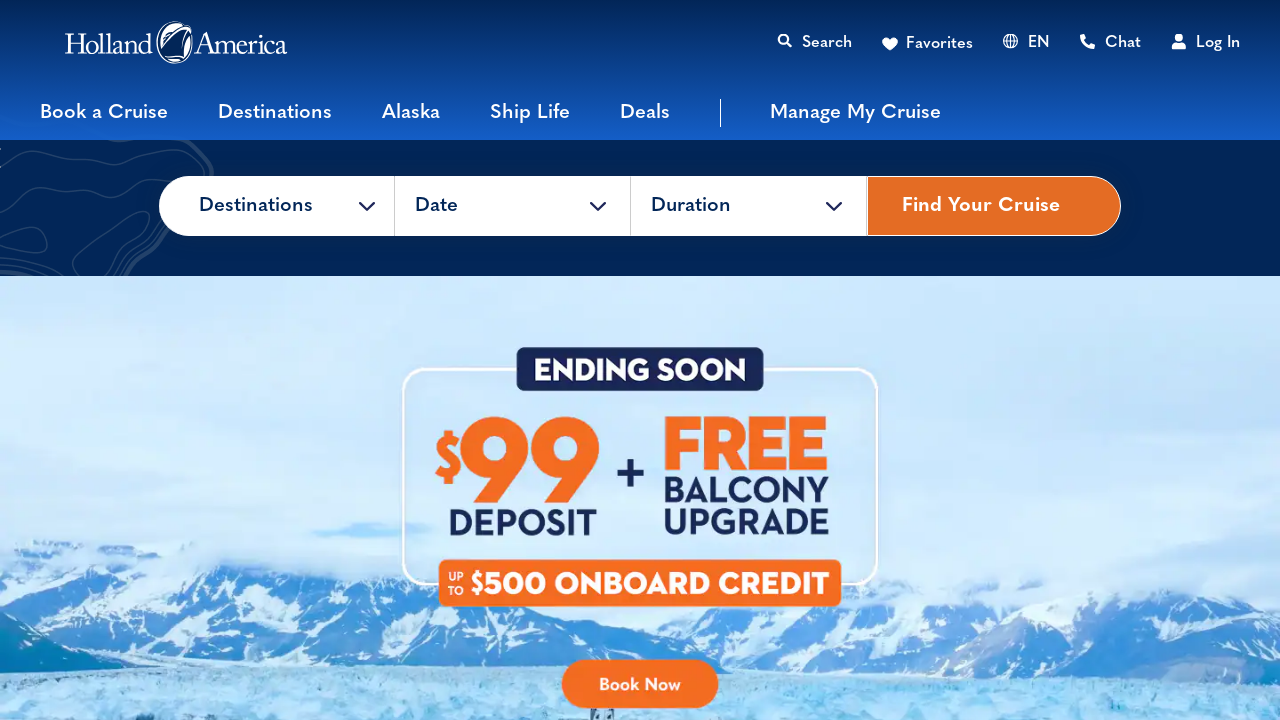

Maximized browser window to 1920x1080
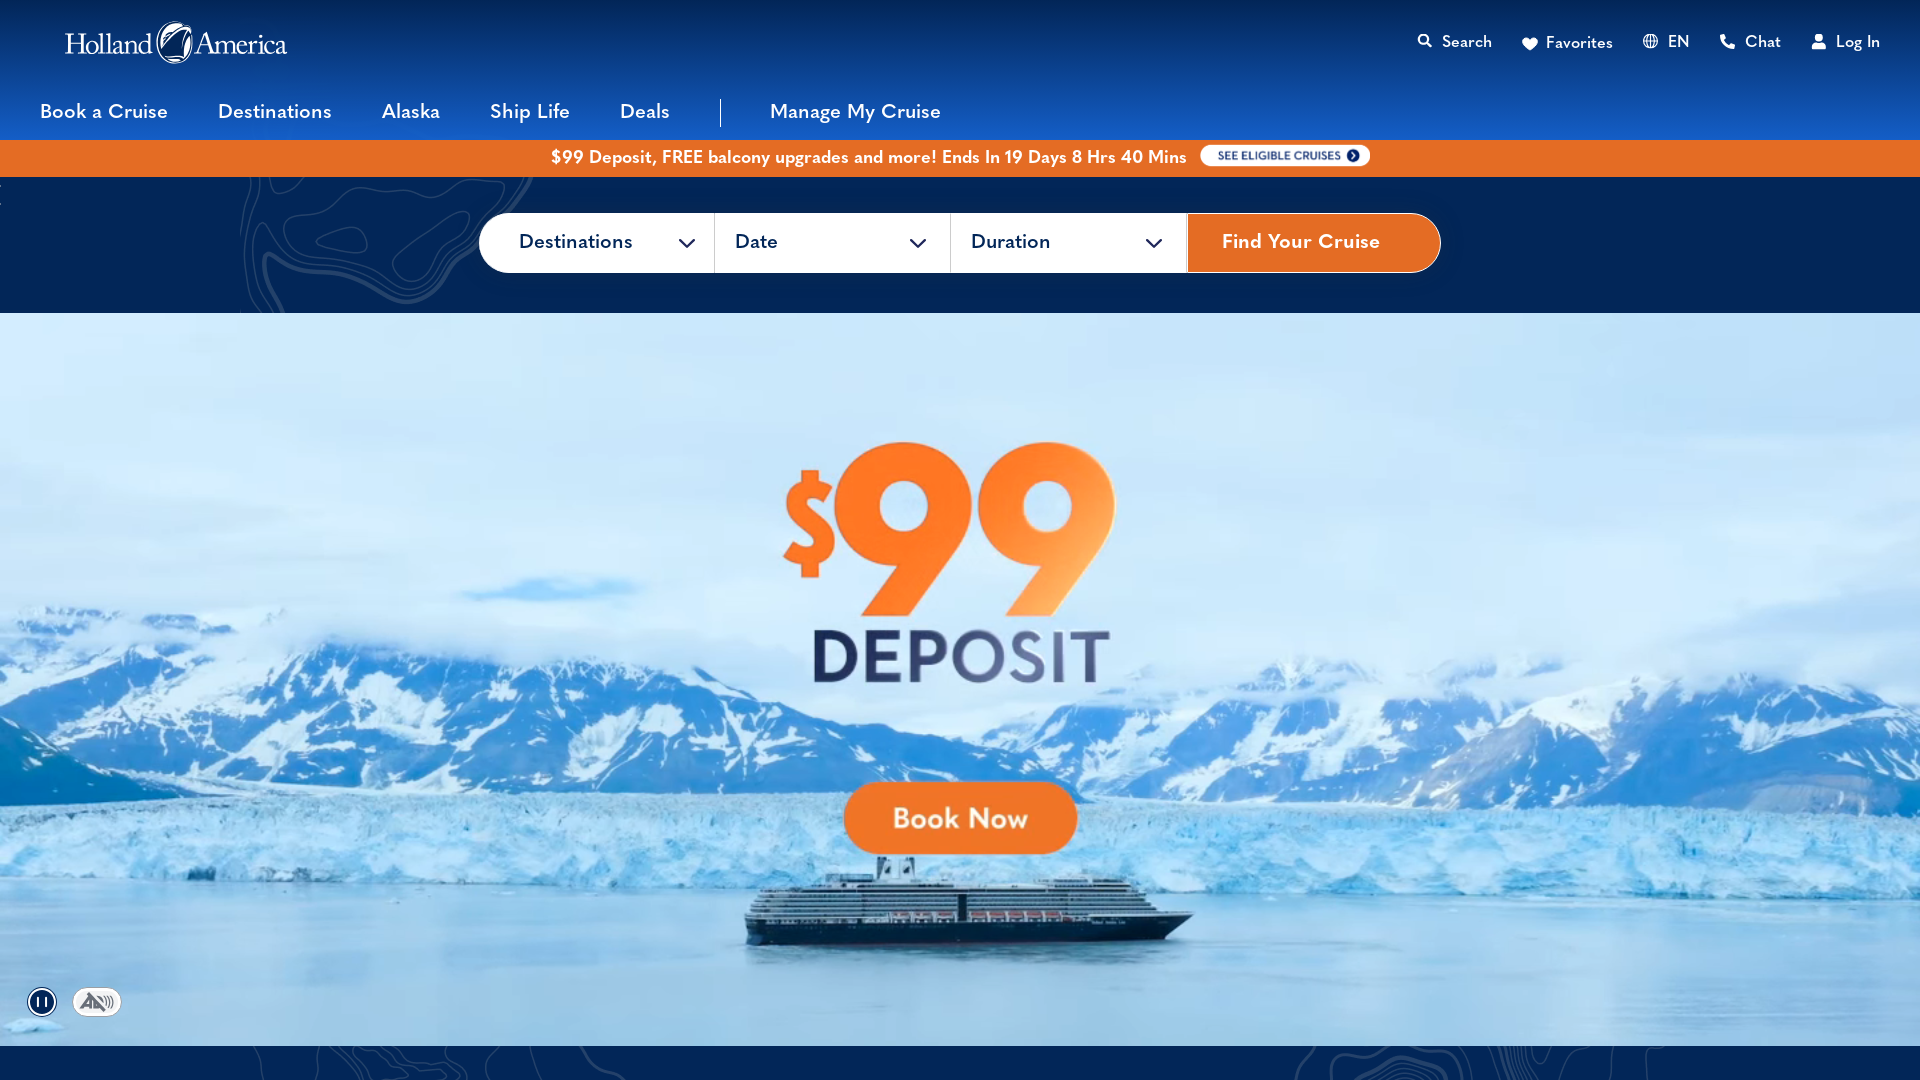

Page fully loaded - network idle state reached
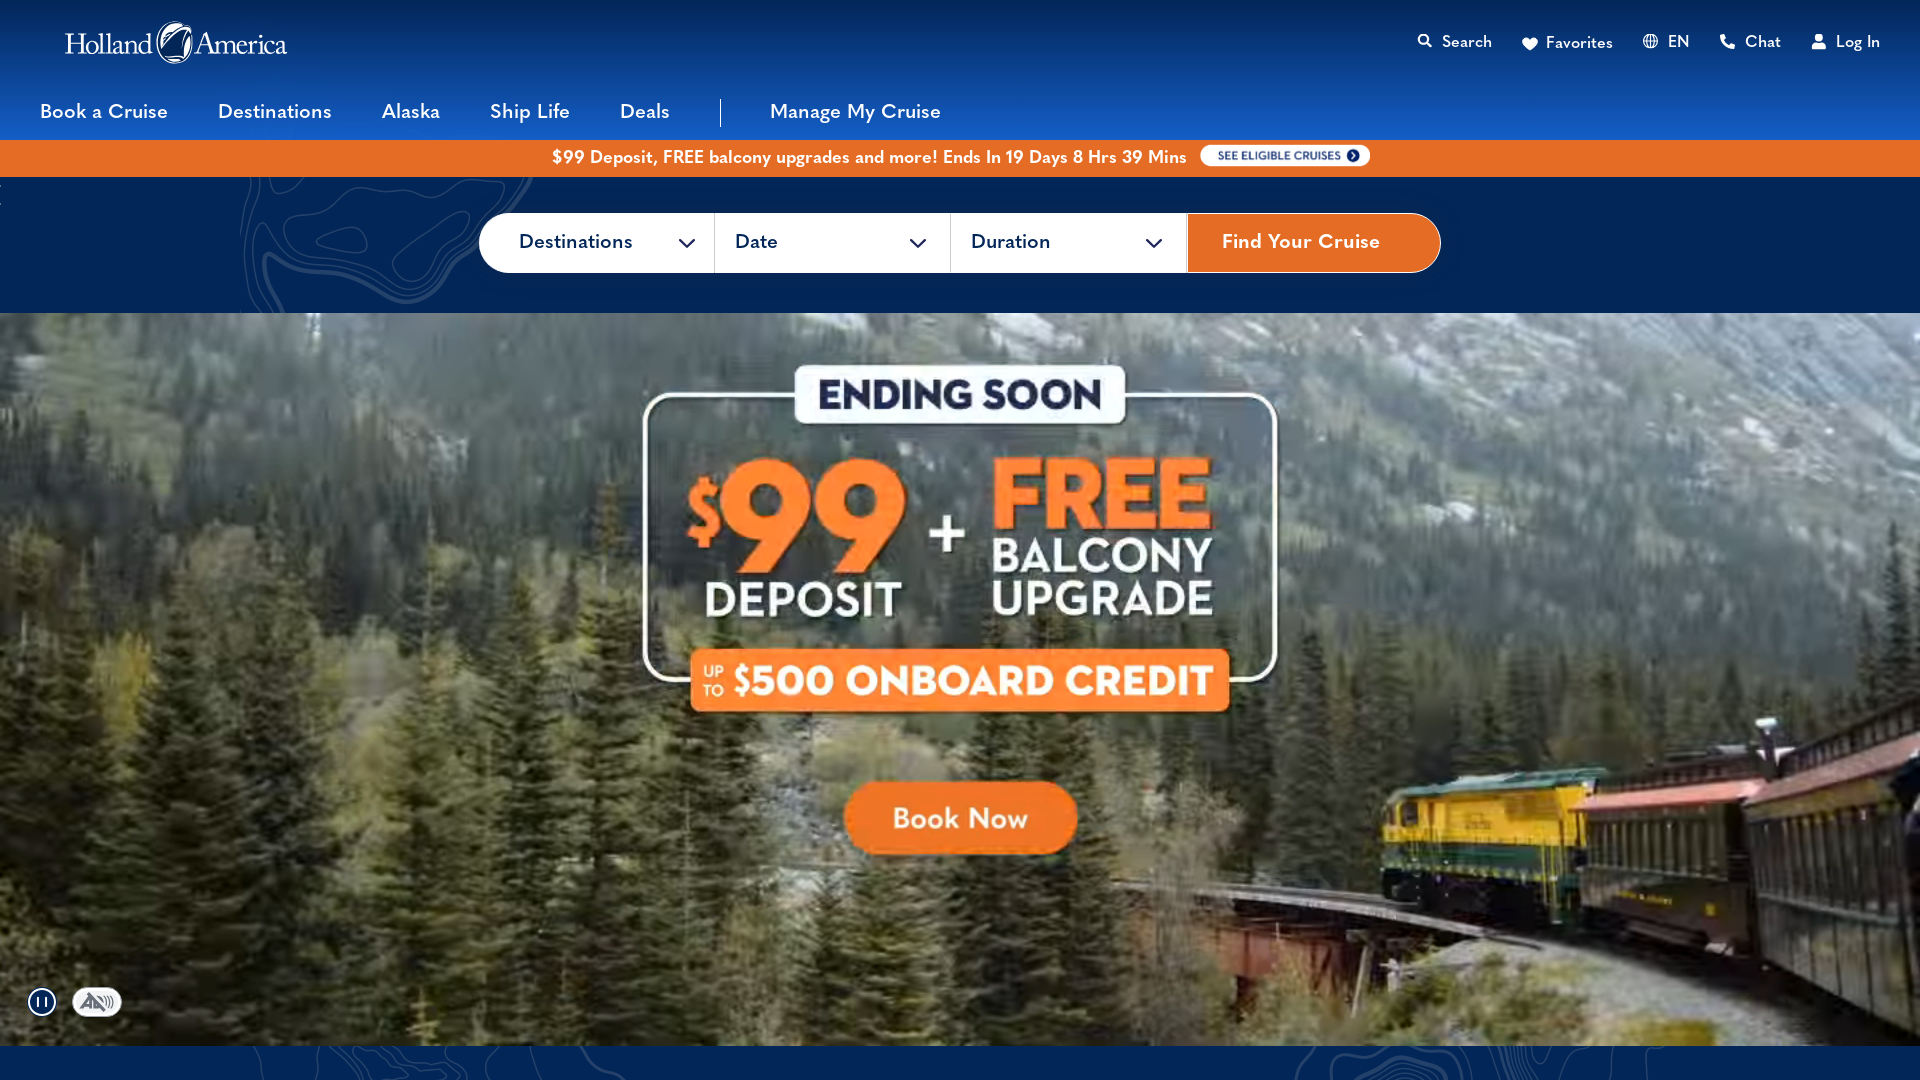

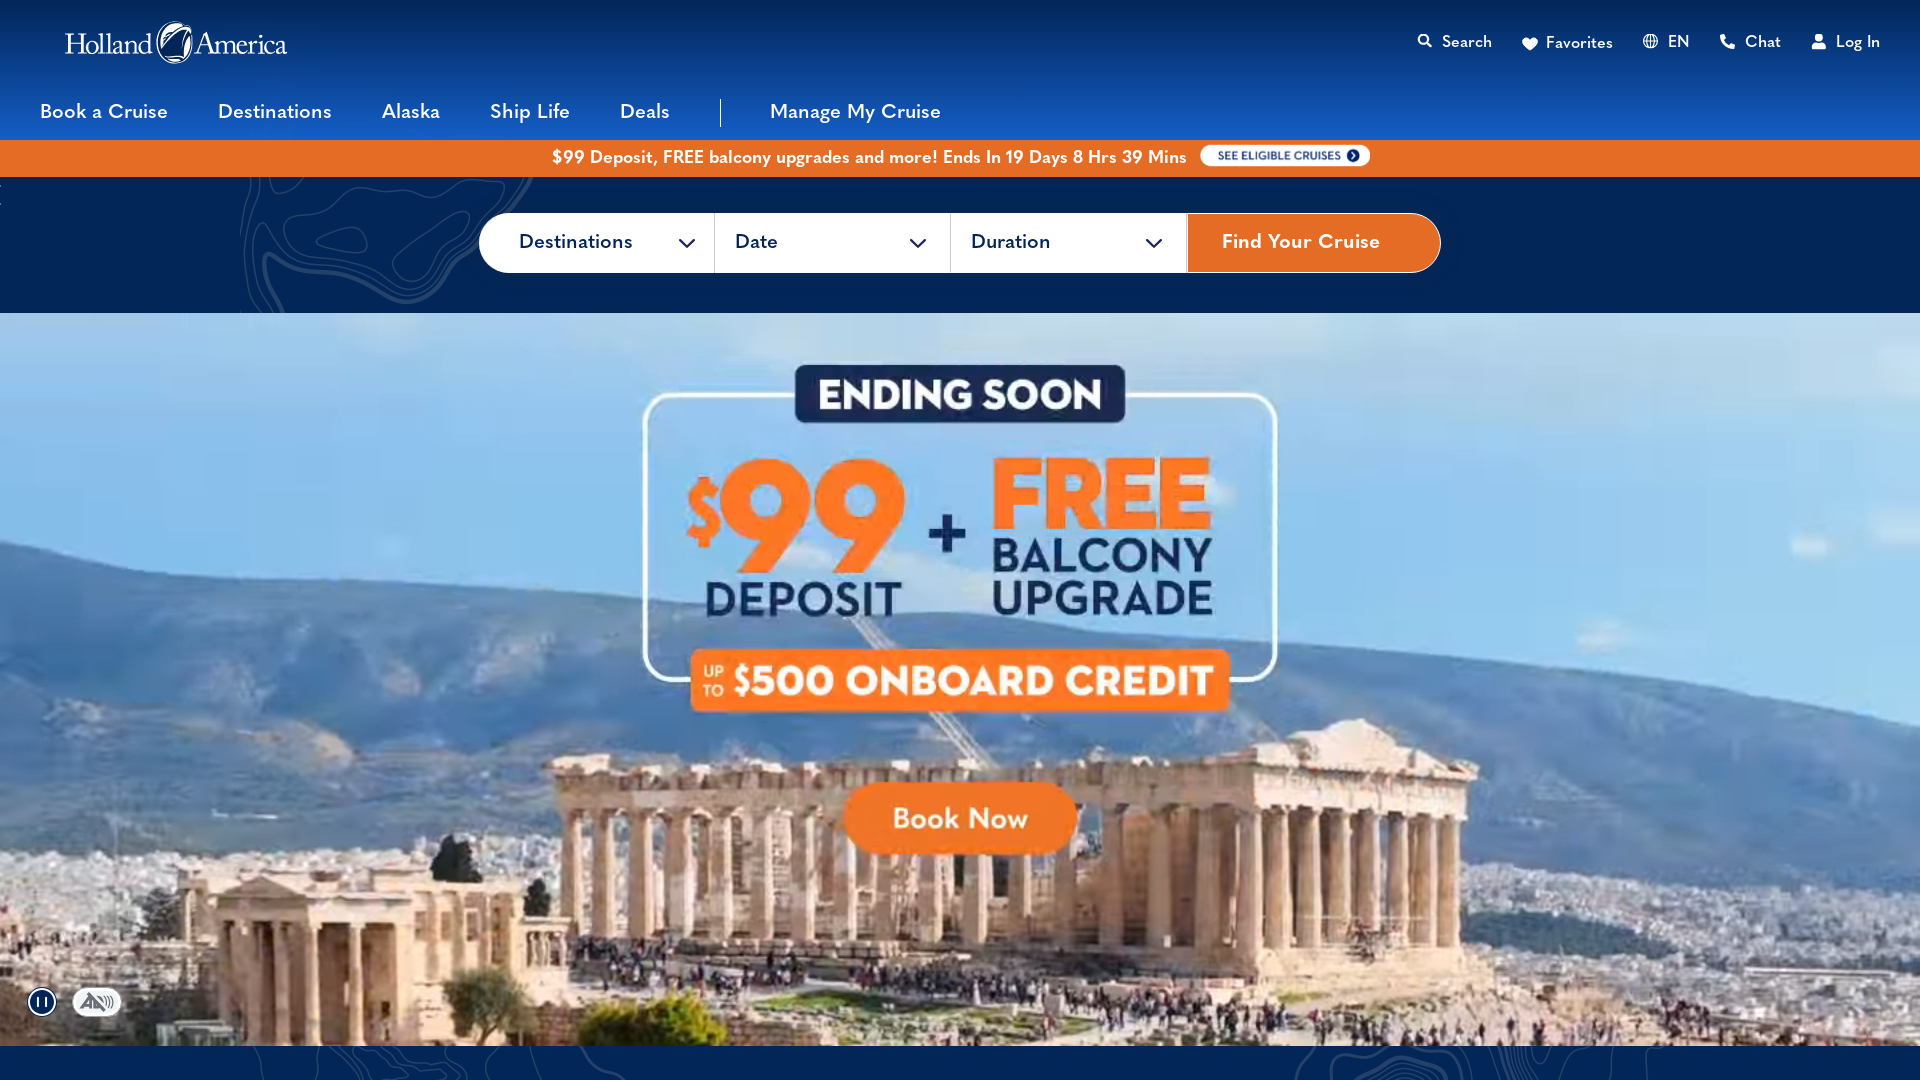